Navigates to Al Muzaini website and clicks on the "Send Money" link to access the money transfer section.

Starting URL: https://www.muzaini.com/

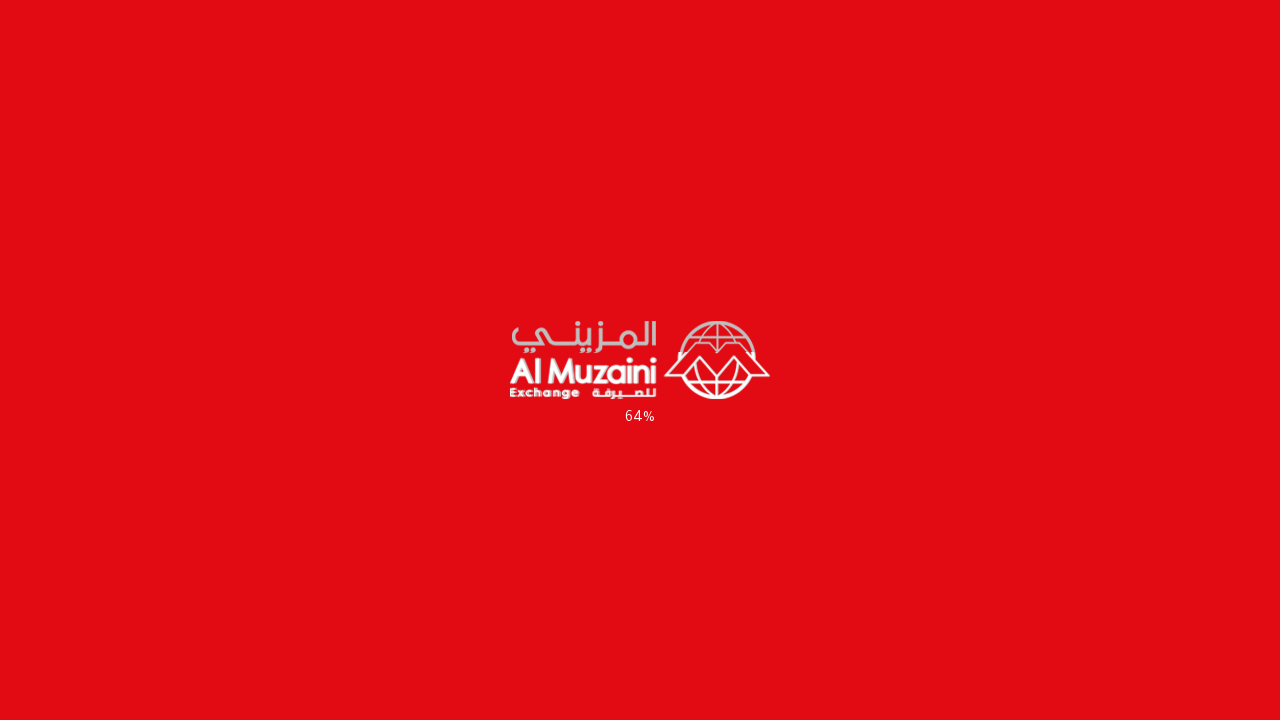

Navigated to Al Muzaini website
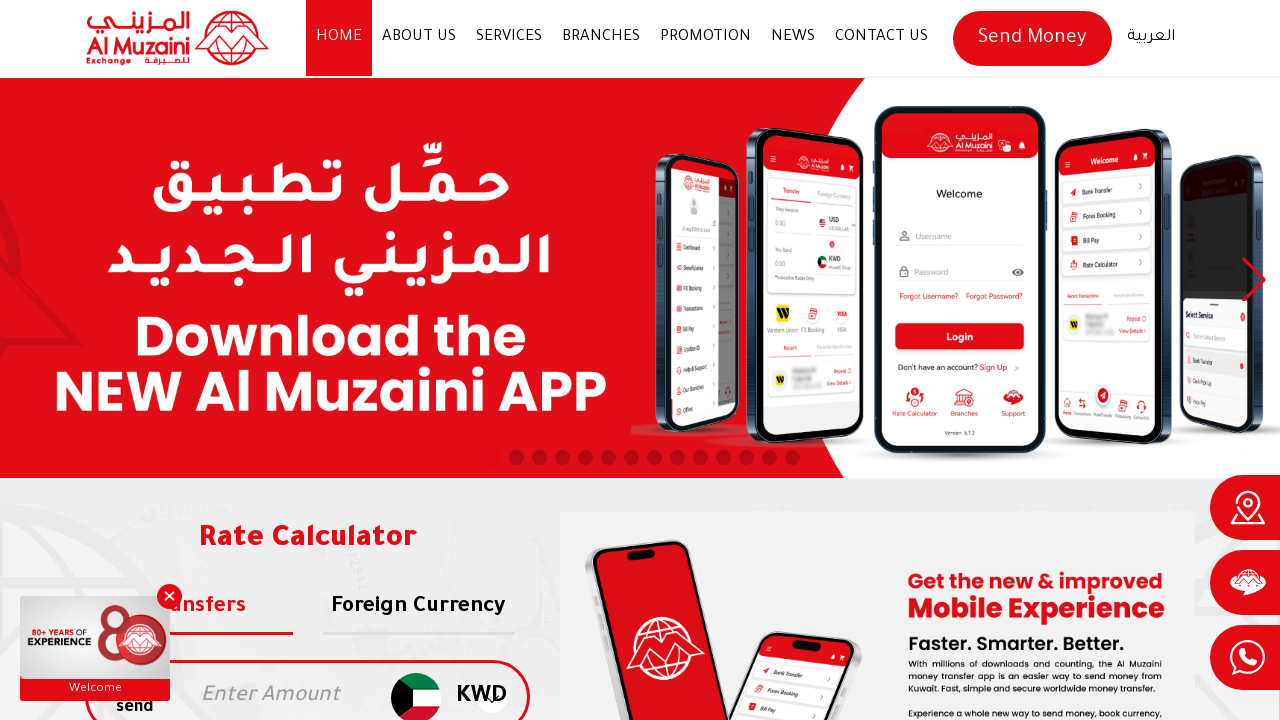

Clicked on the 'Send Money' link to access money transfer section at (1032, 38) on a.sendmoney_link
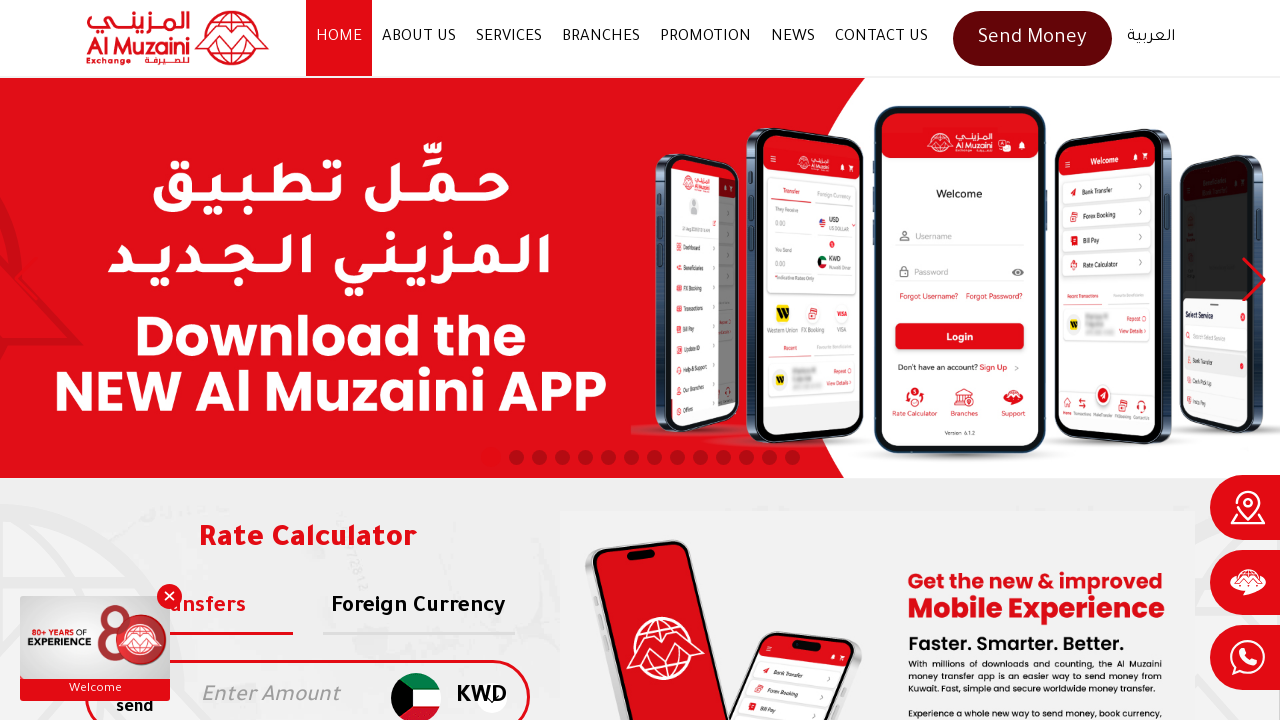

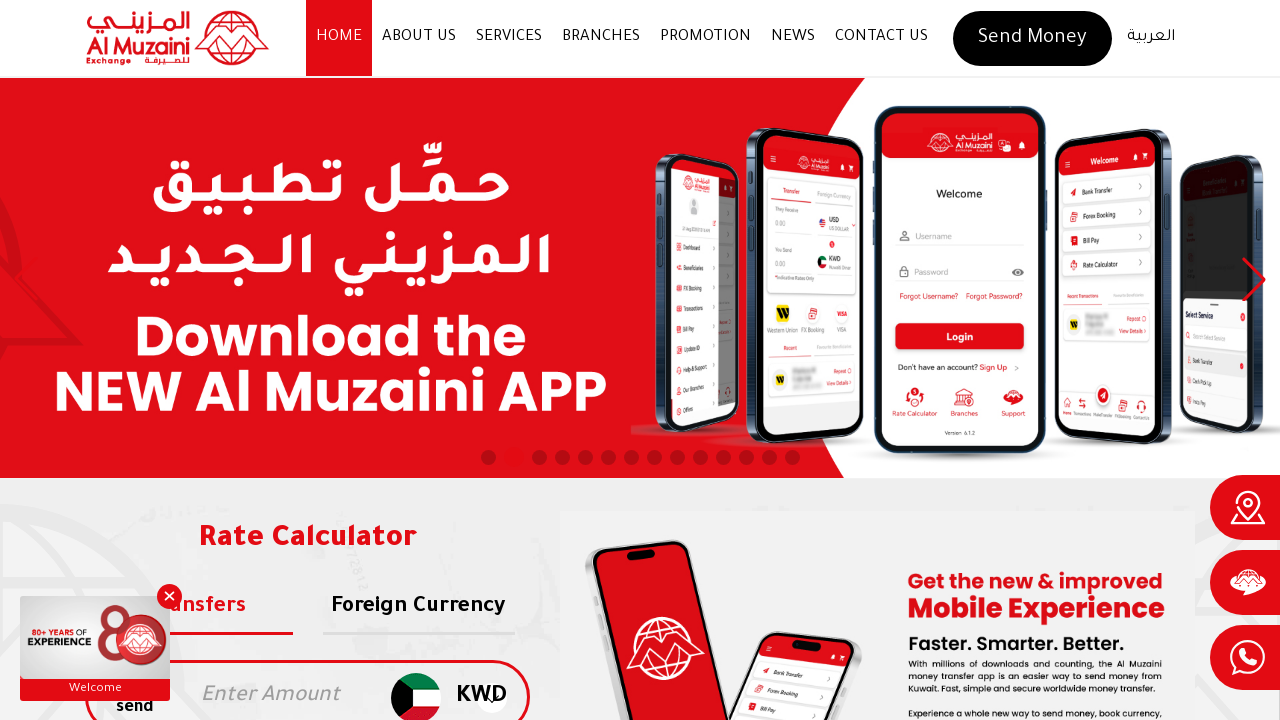